Navigates to Mars NASA news site and waits for news content to load

Starting URL: https://data-class-mars.s3.amazonaws.com/Mars/index.html

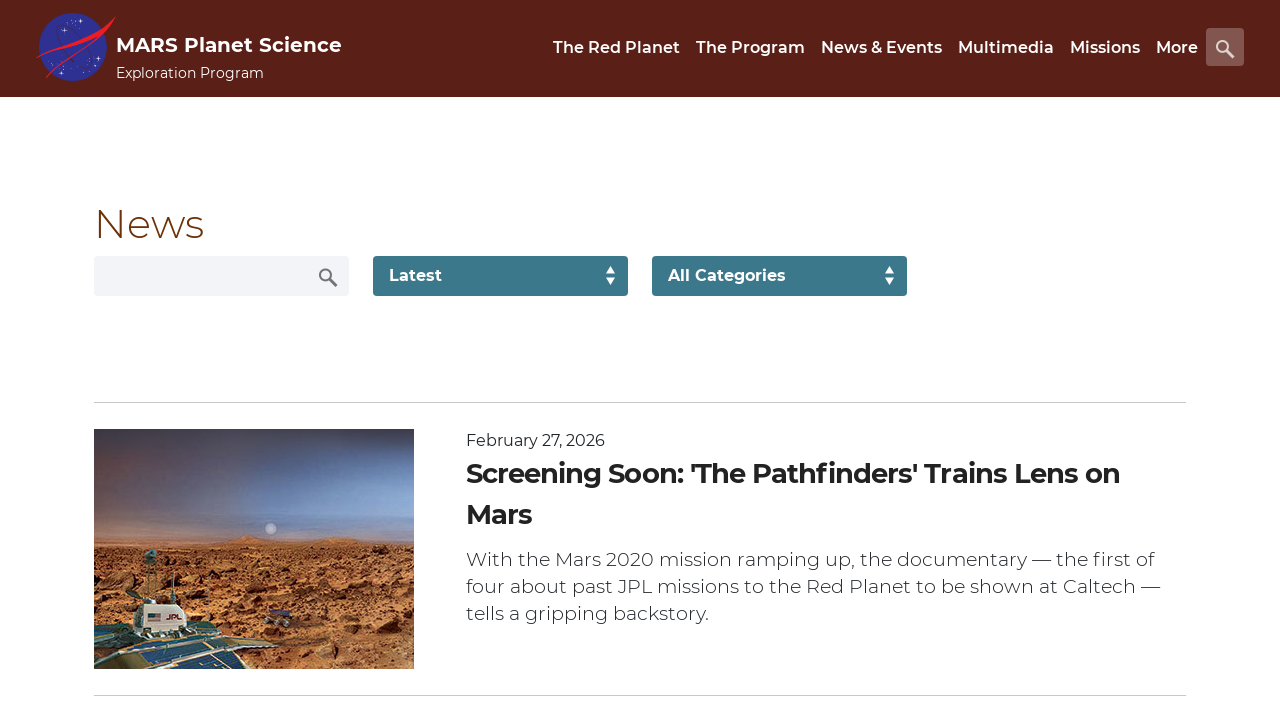

Navigated to Mars NASA news site
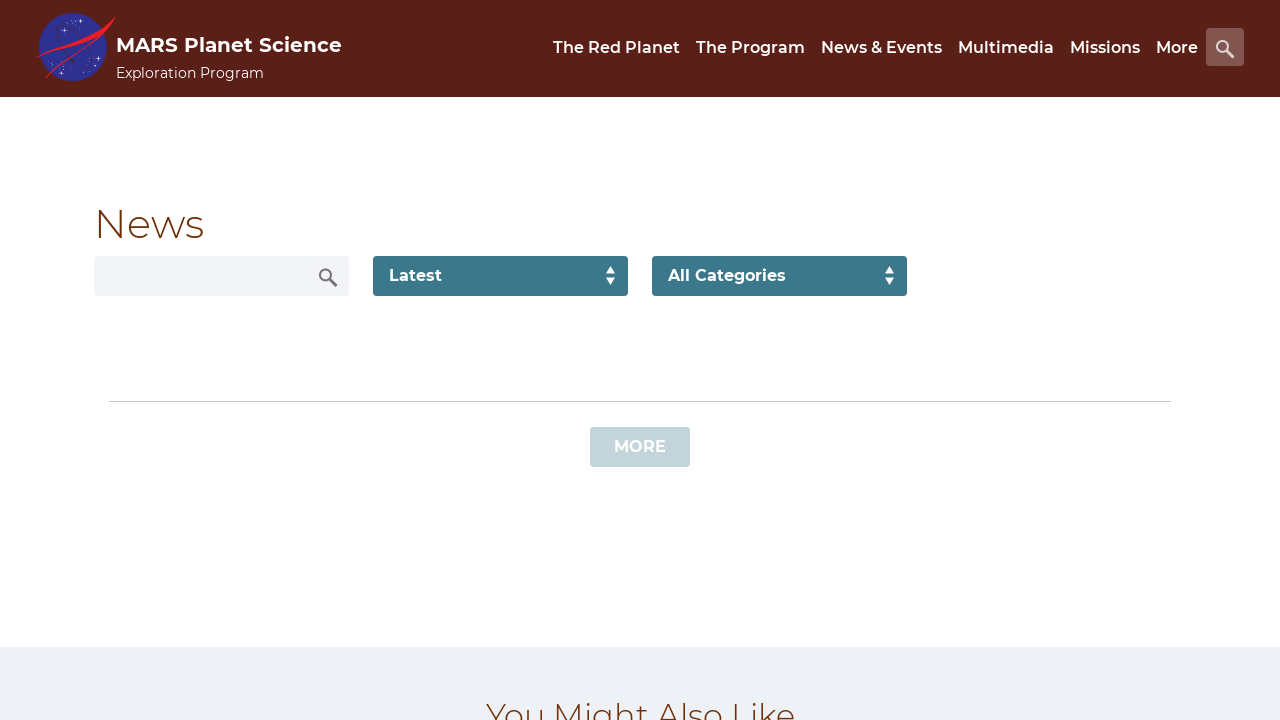

News content loaded - list items are visible
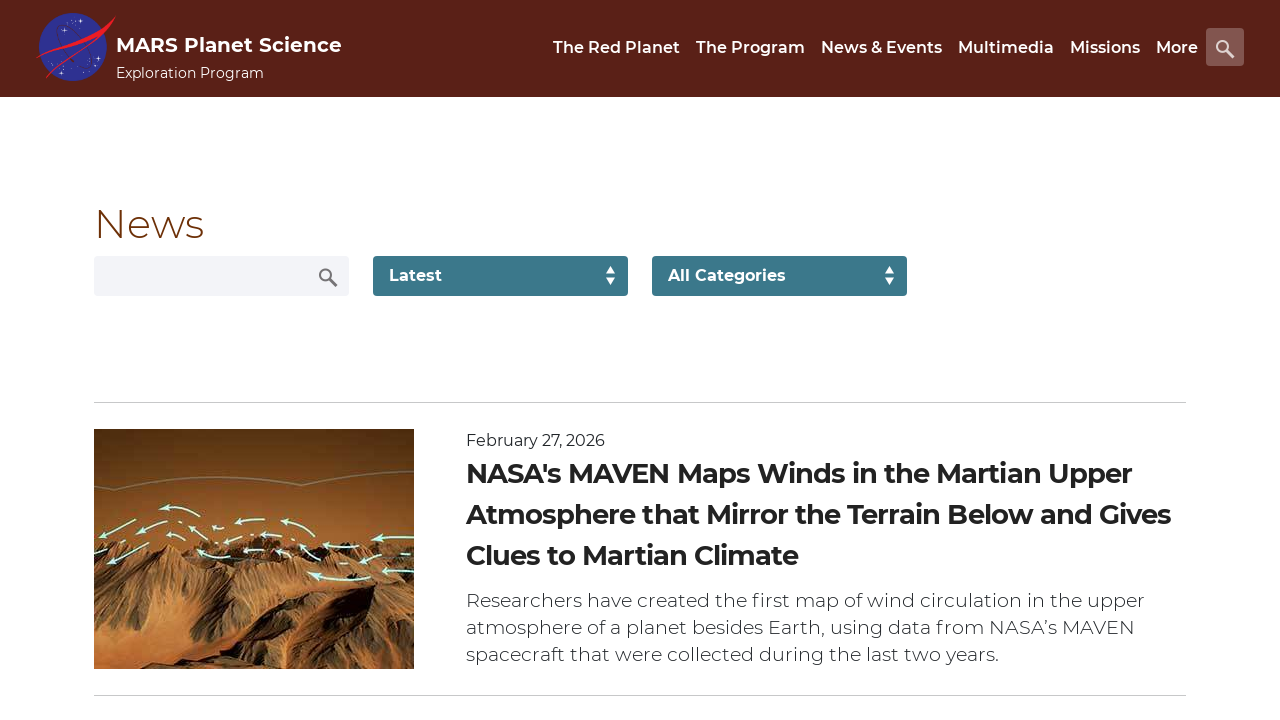

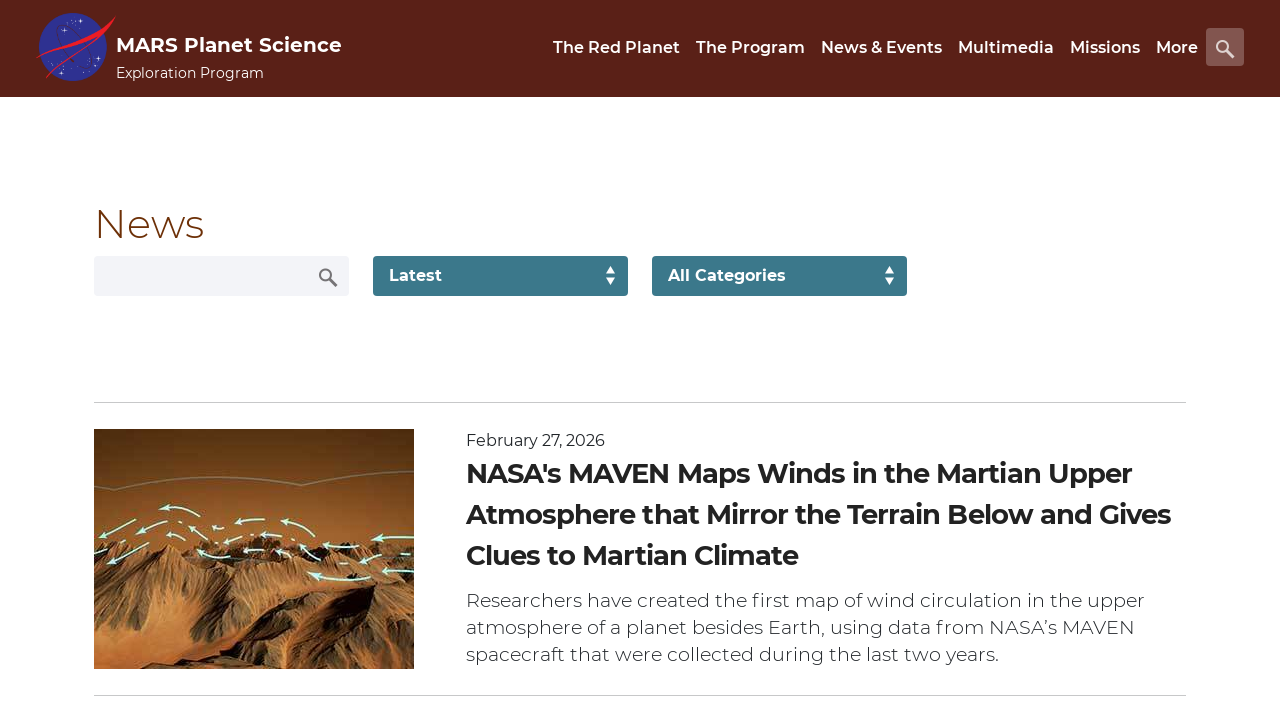